Tests the Global Feed page by clicking on it and verifying the navbar brand text displays "conduit"

Starting URL: https://conduit.bondaracademy.com/

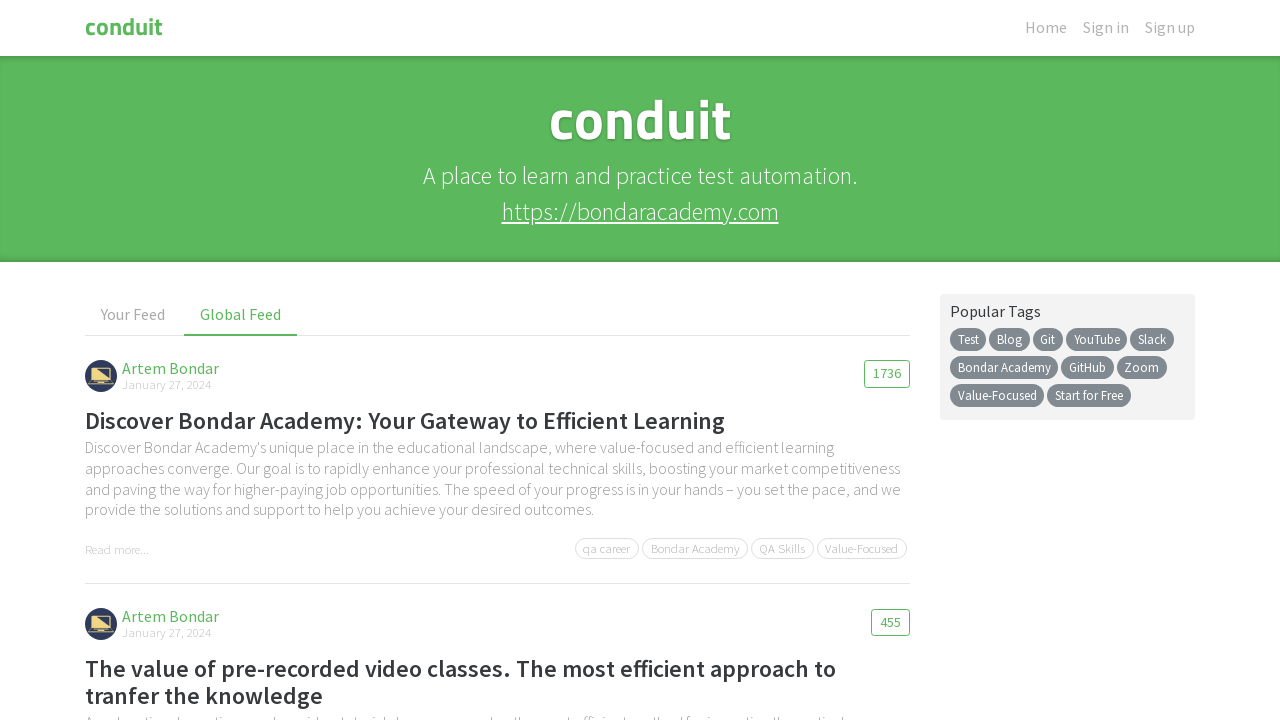

Clicked on Global Feed tab at (241, 315) on internal:text="Global Feed"i
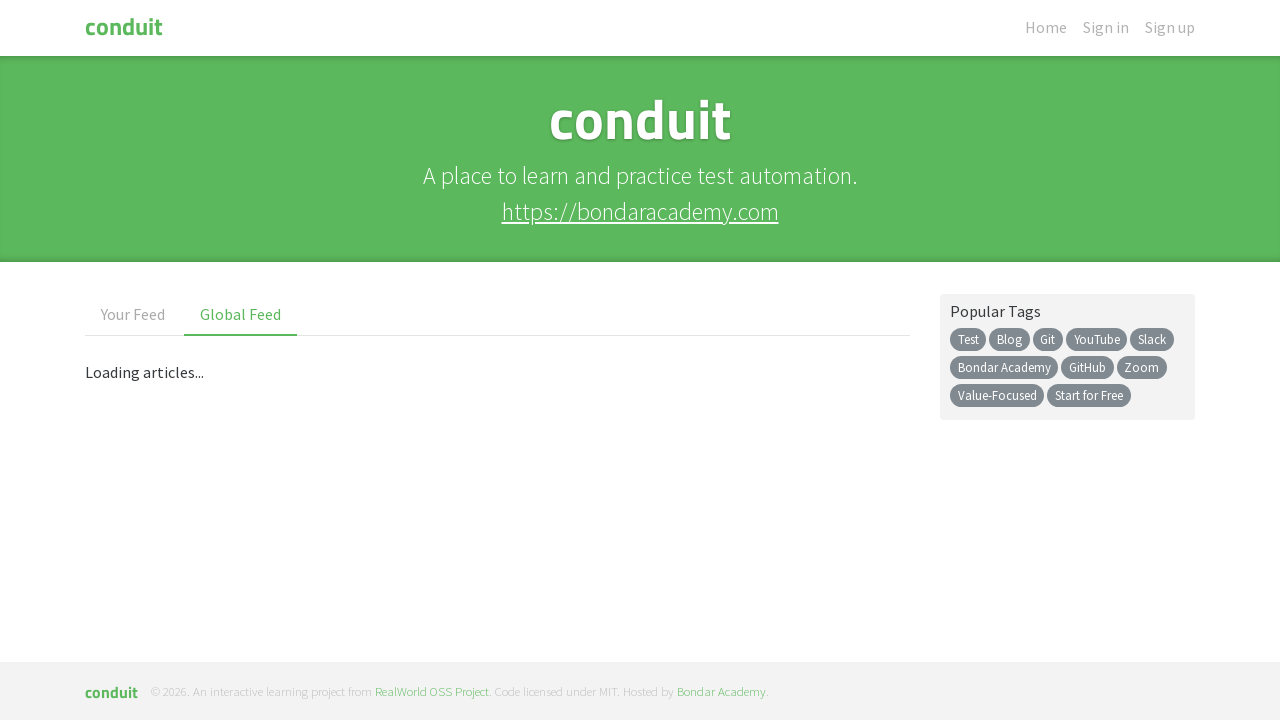

Verified navbar brand text displays 'conduit'
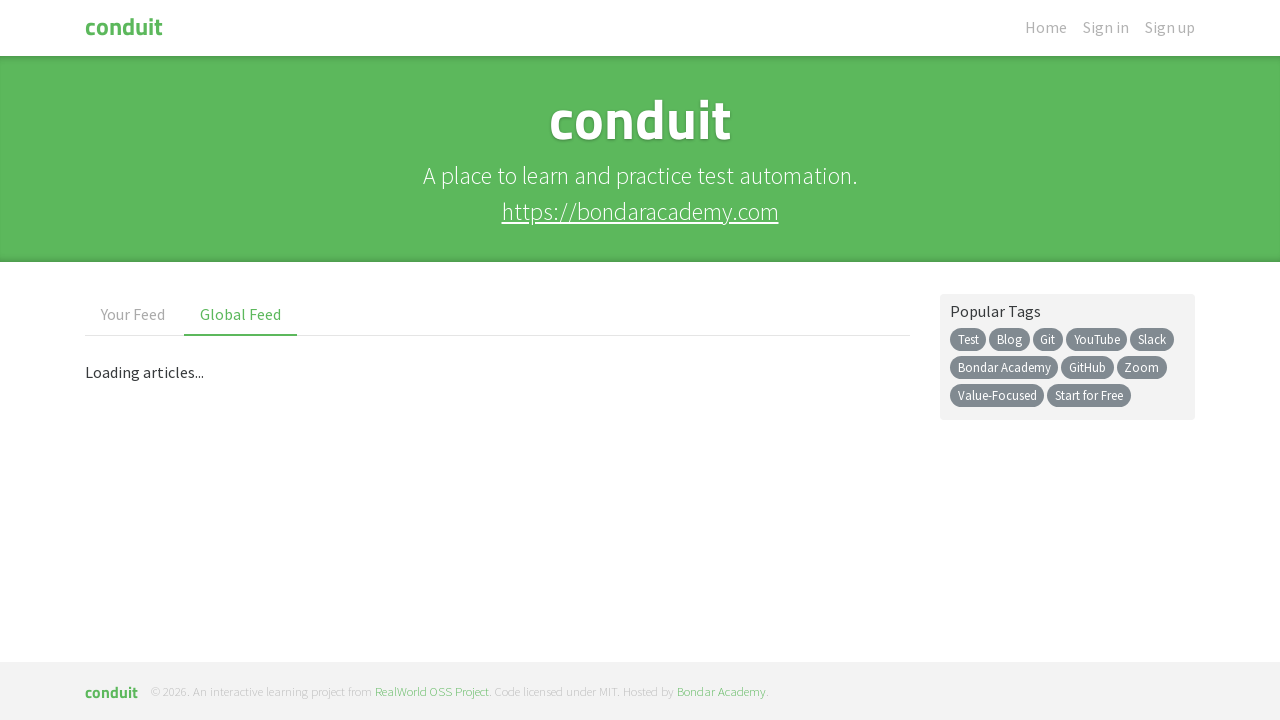

Article list loaded
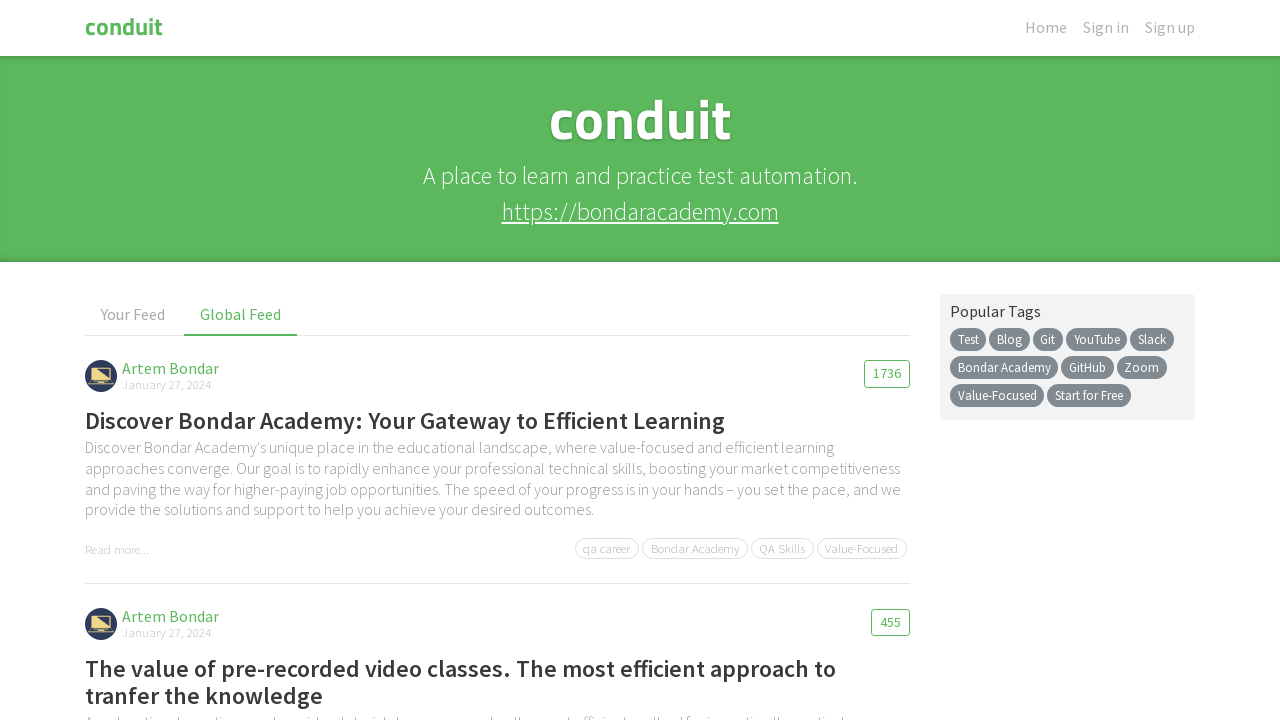

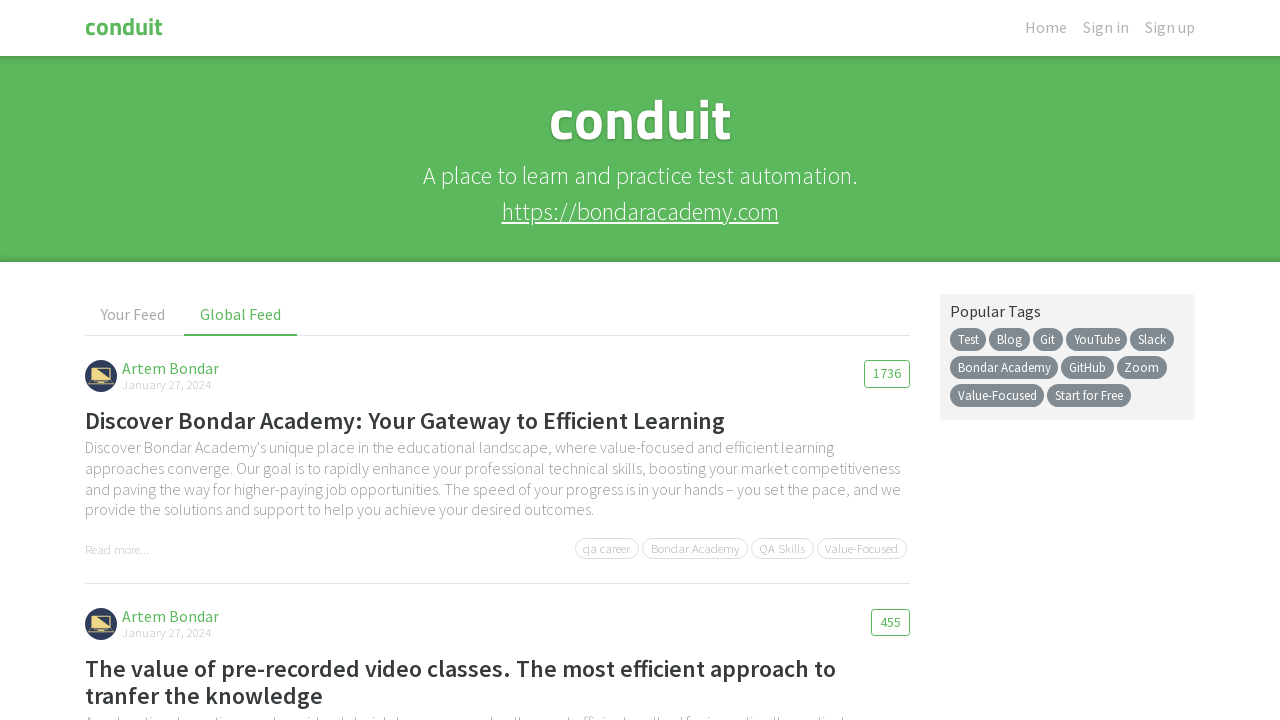